Tests form filling functionality by entering name, email, and password into a practice form

Starting URL: https://rahulshettyacademy.com/angularpractice/

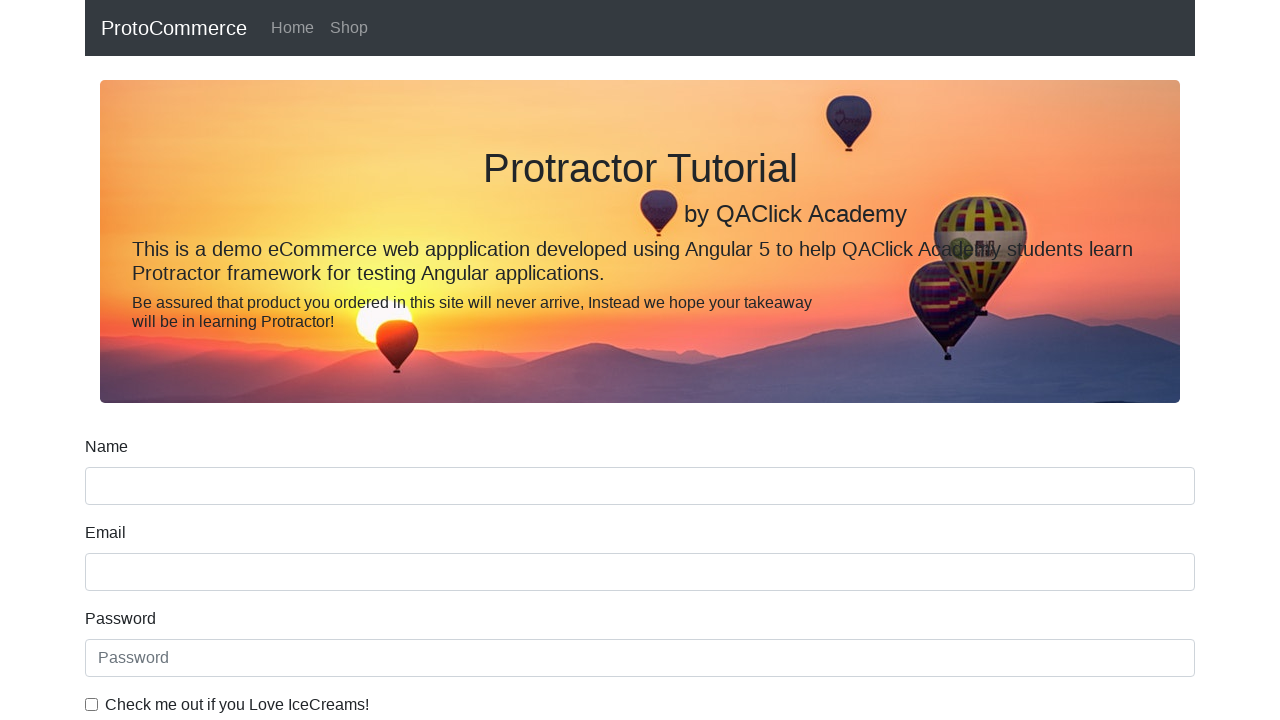

Filled name field with 'Sudhansu' on xpath=//body/app-root[1]/form-comp[1]/div[1]/form[1]/div[1]/input[1]
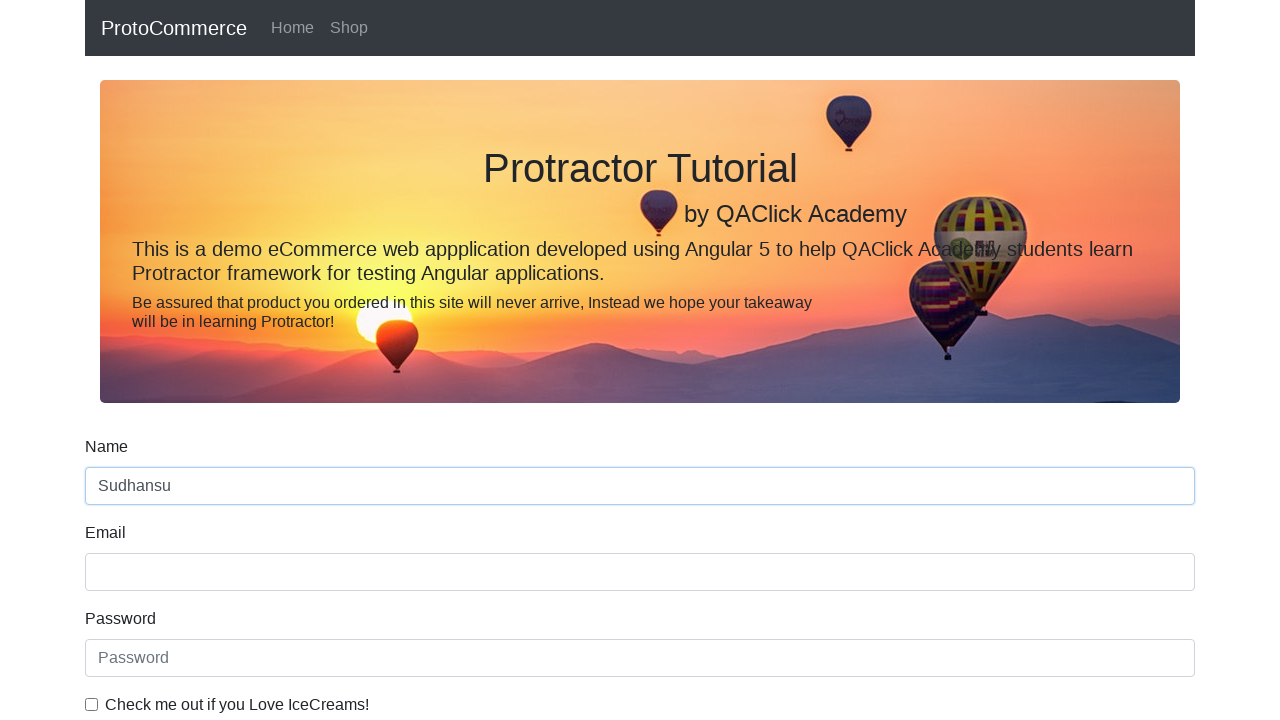

Filled email field with 'silugouda4107@gmail.com' on xpath=//body/app-root[1]/form-comp[1]/div[1]/form[1]/div[2]/input[1]
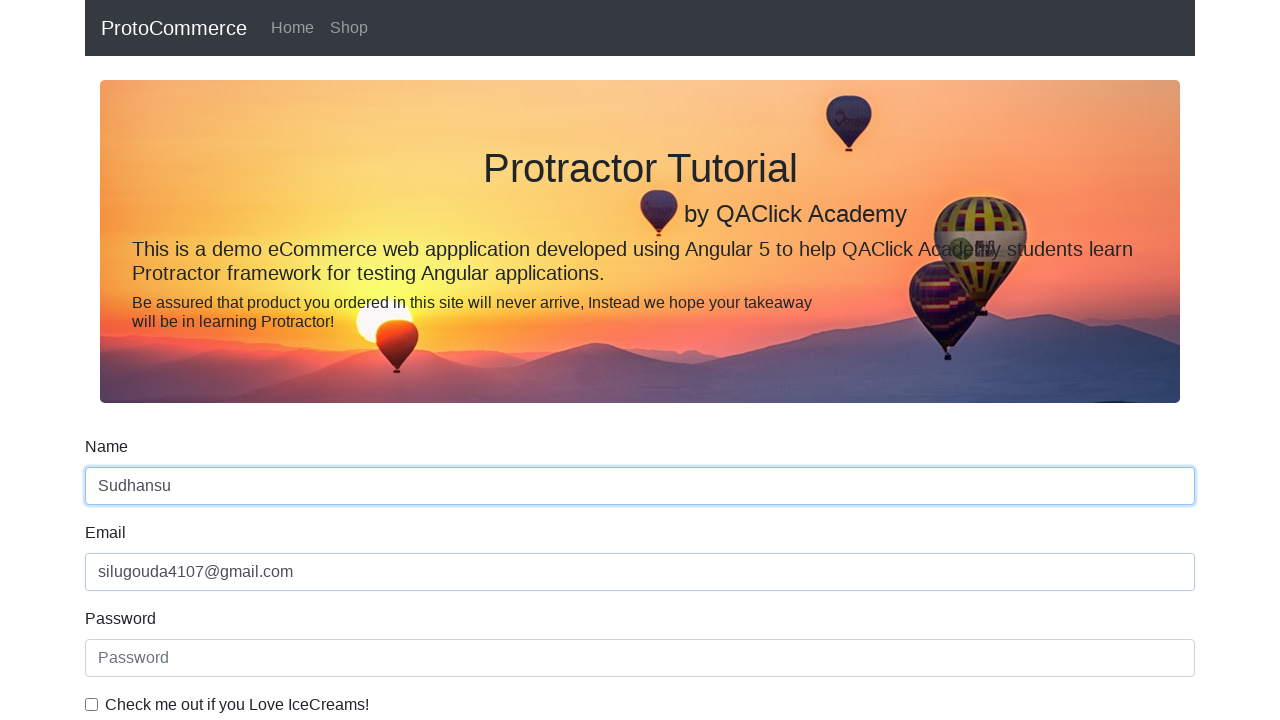

Filled password field with 'qwerty' on input#exampleInputPassword1
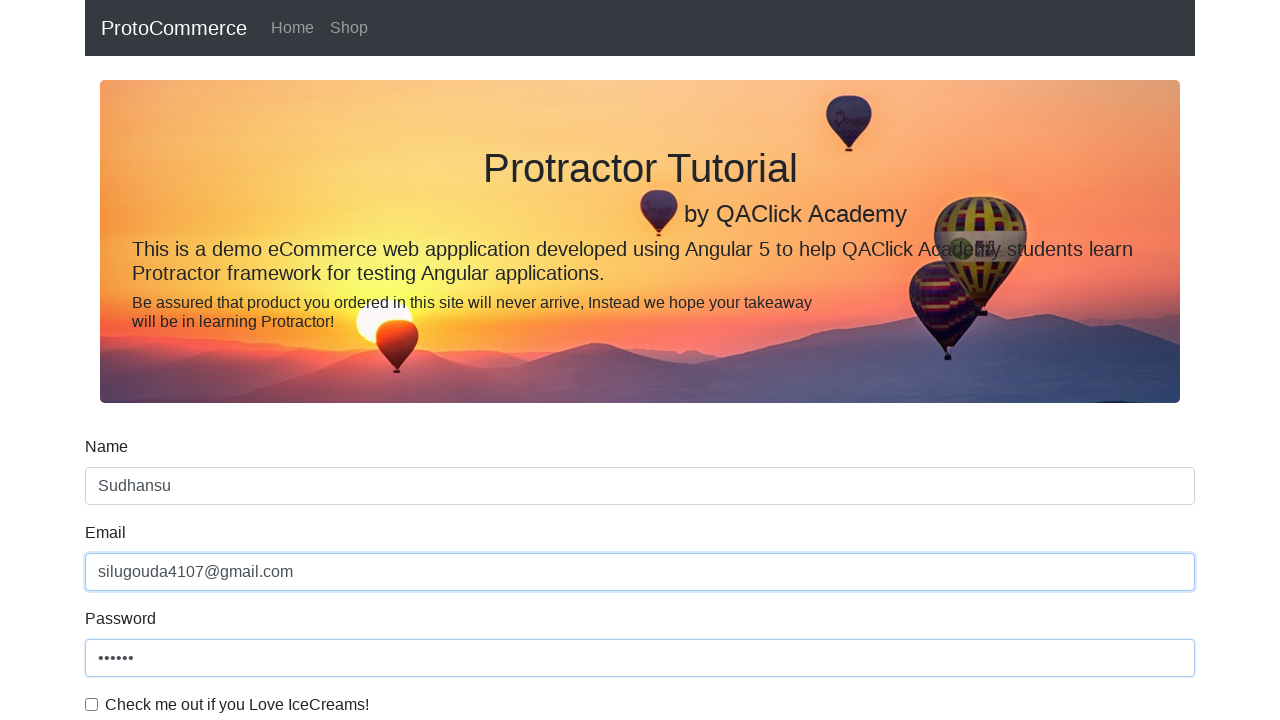

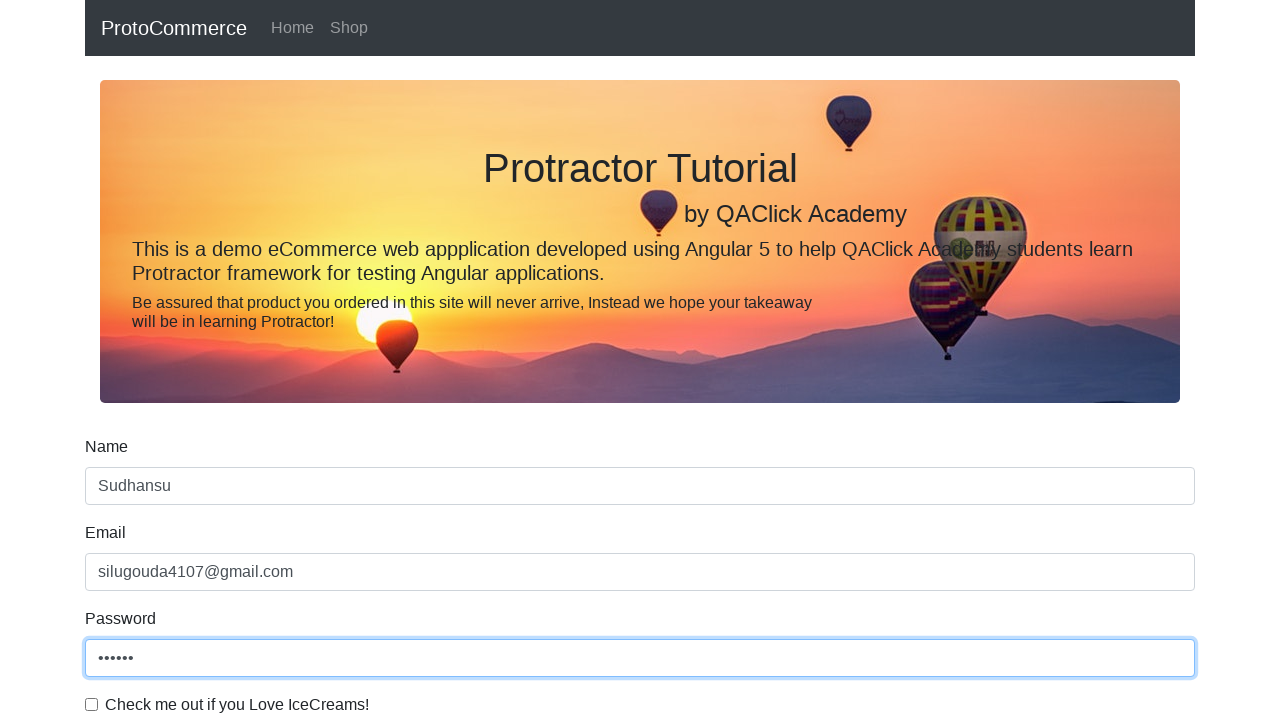